Tests drag-and-drop functionality on jQuery UI demo page by dragging an element and dropping it onto a target droppable area within an iframe.

Starting URL: https://jqueryui.com/droppable/

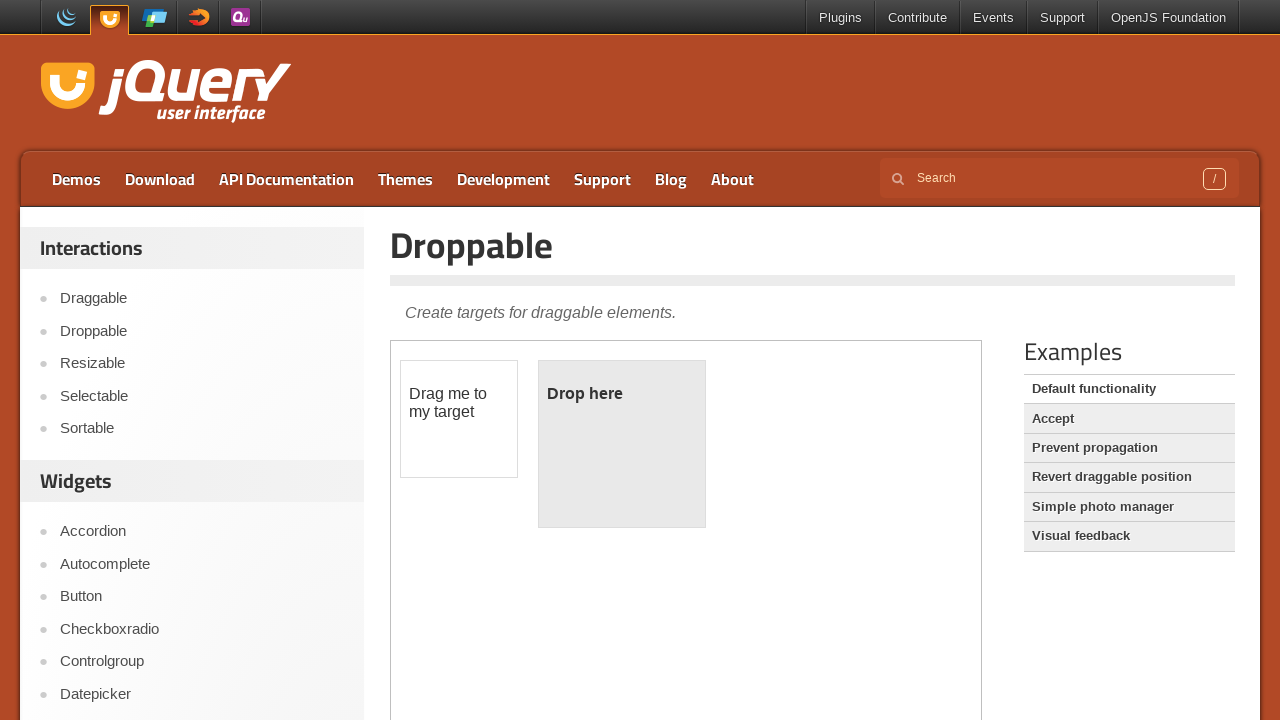

Located the iframe containing the drag-and-drop demo
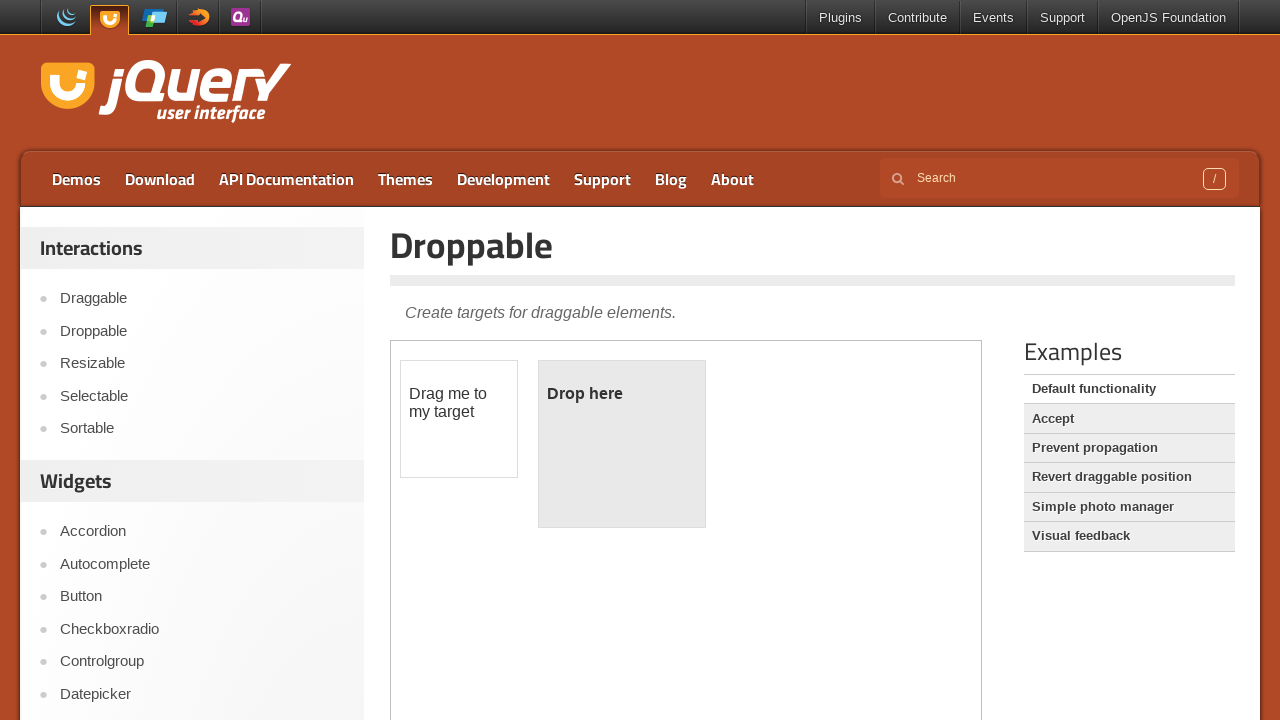

Located the draggable element within the iframe
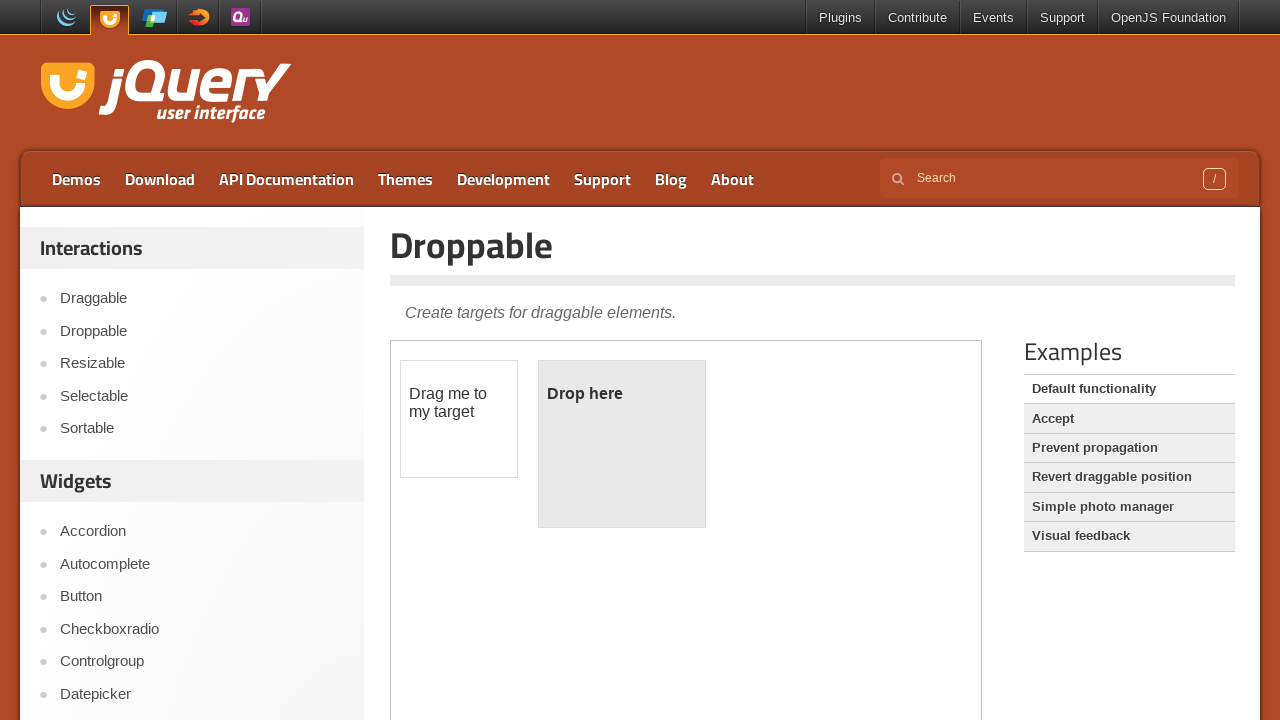

Located the droppable target element within the iframe
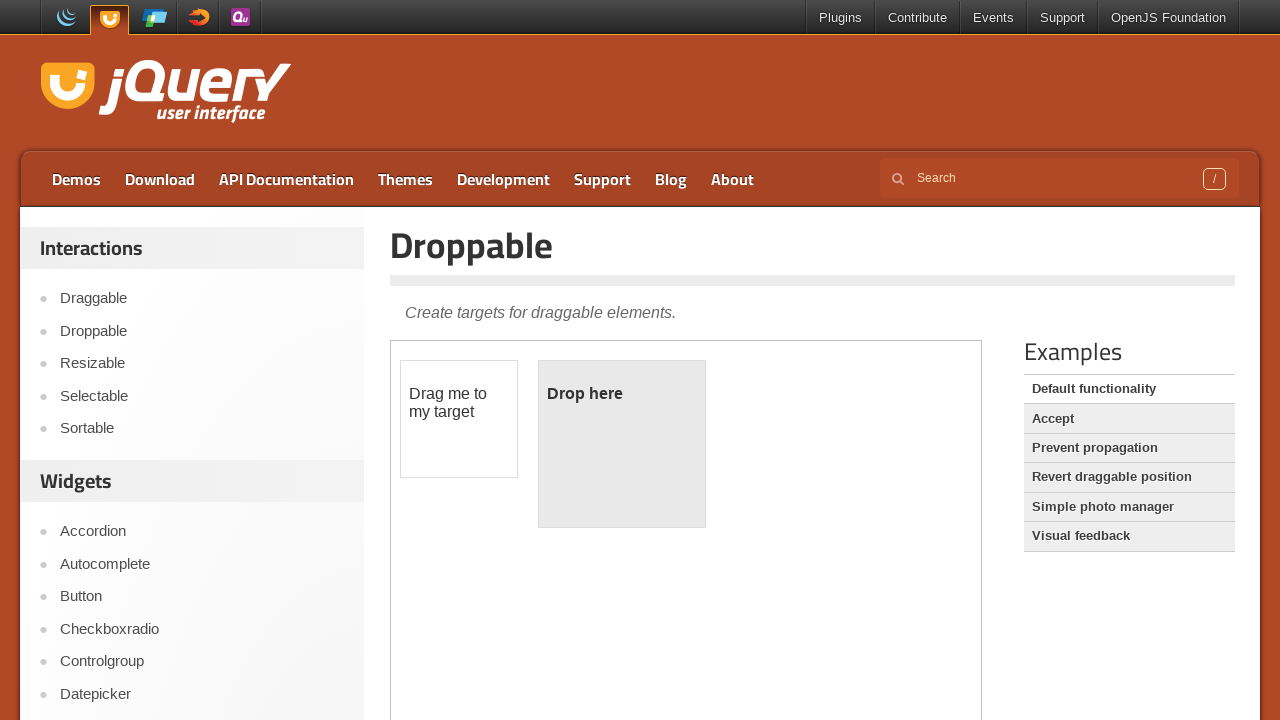

Successfully dragged the draggable element and dropped it onto the droppable target at (622, 444)
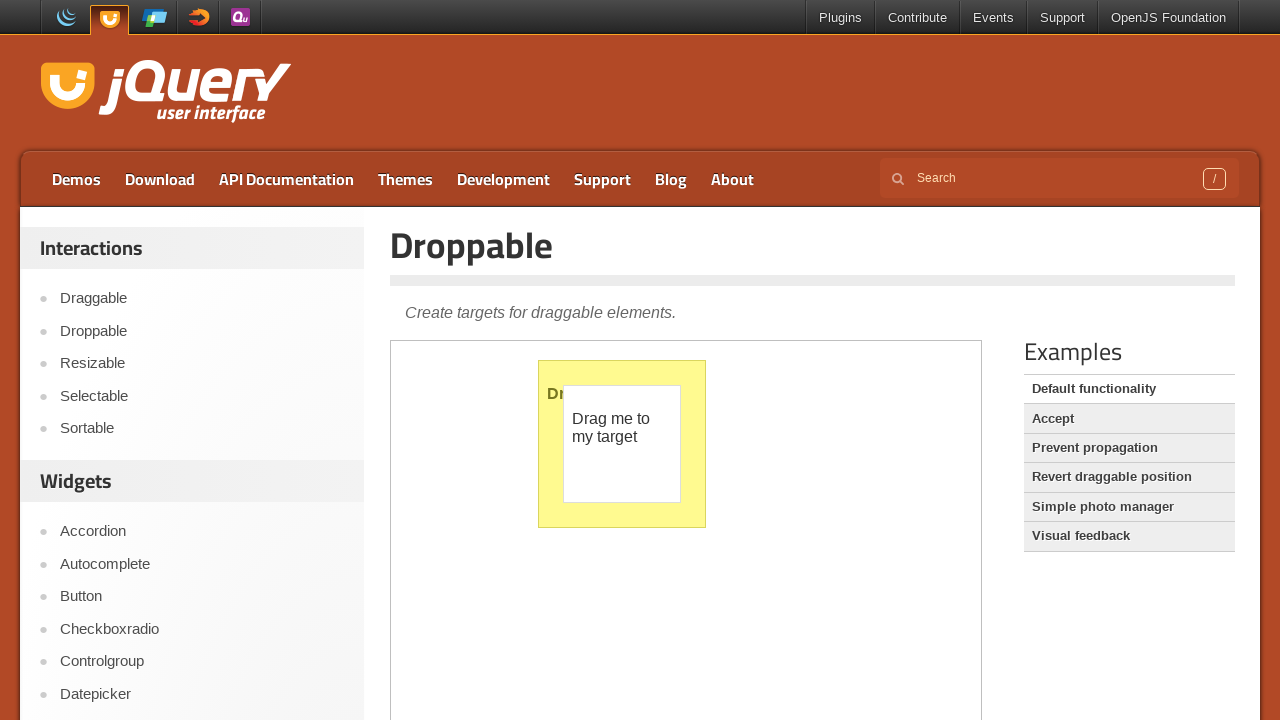

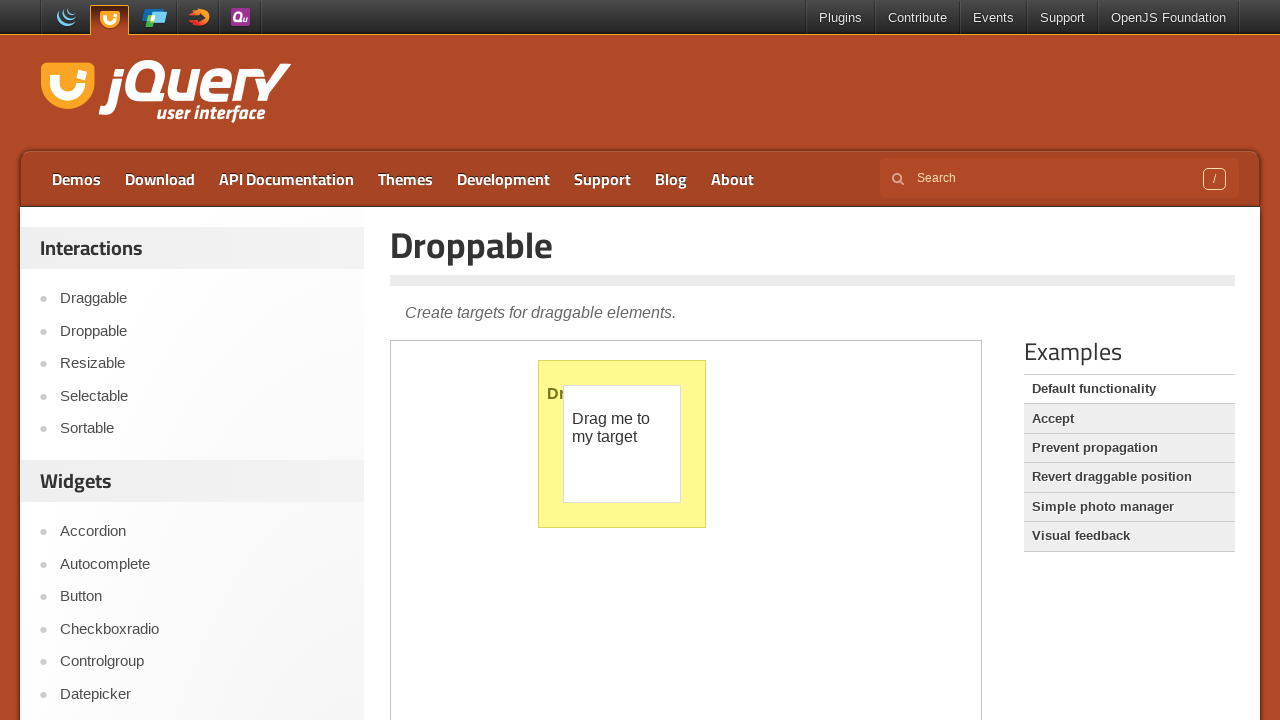